Navigates to Flipkart homepage and verifies the page loads by checking the page title

Starting URL: https://www.flipkart.com/

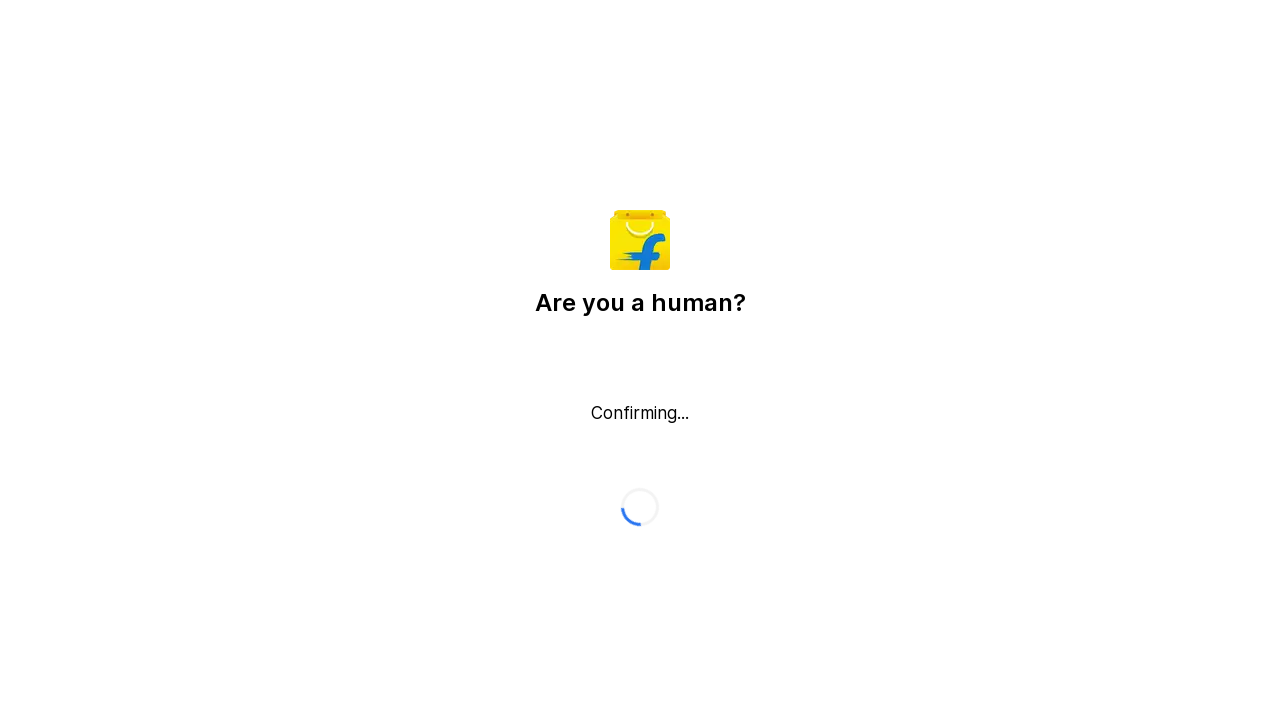

Retrieved page title from Flipkart homepage
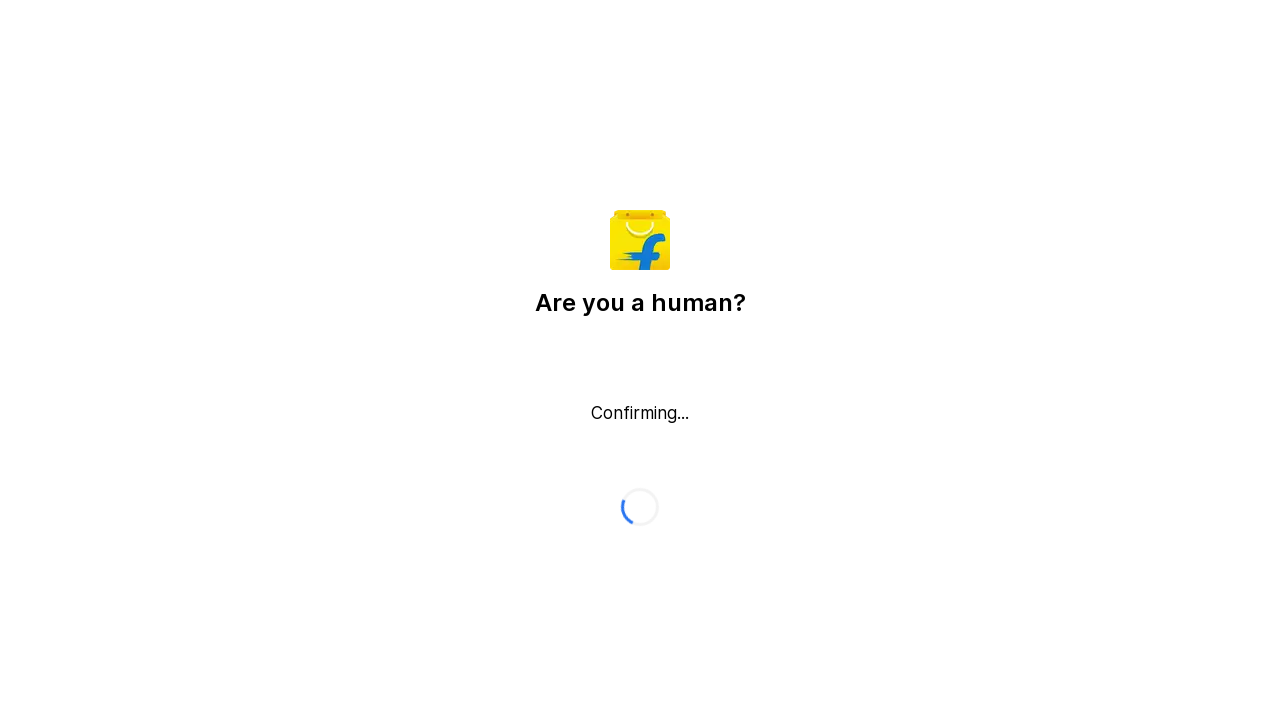

Verified page DOM content is fully loaded
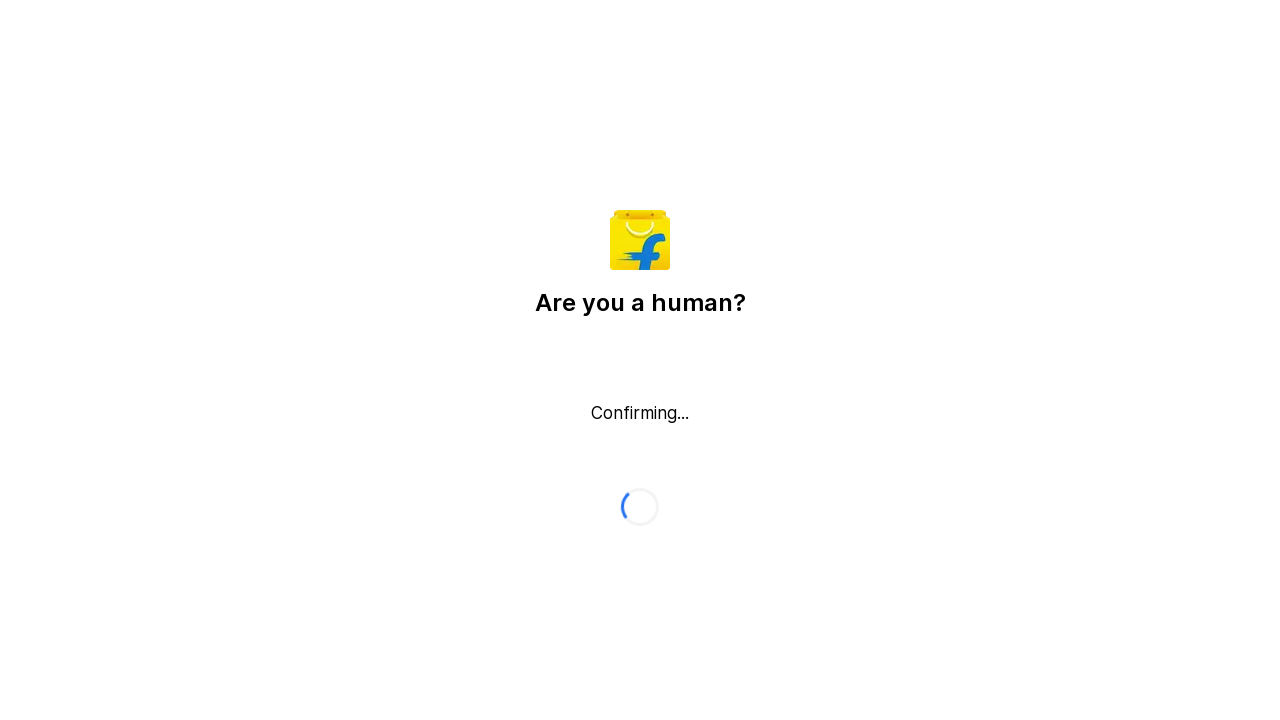

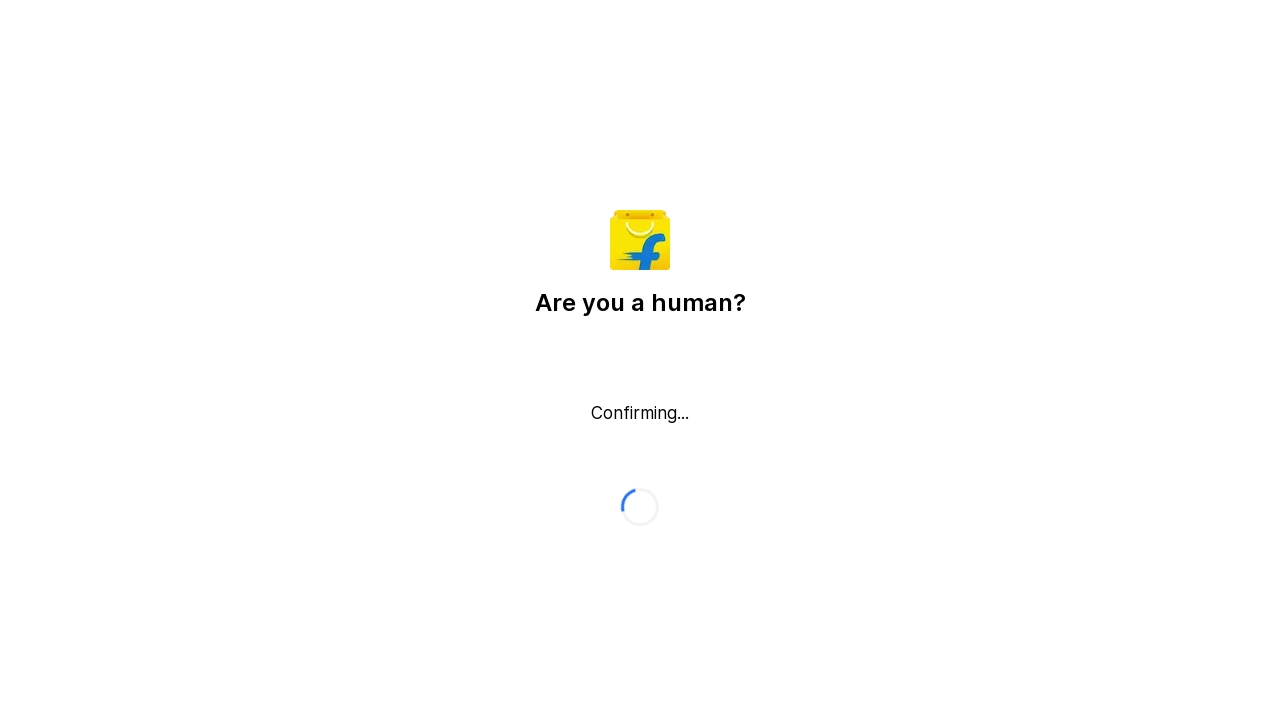